Tests JavaScript confirm dialog by clicking a button to trigger it, dismissing the dialog, and verifying the cancel result is displayed

Starting URL: https://the-internet.herokuapp.com/javascript_alerts

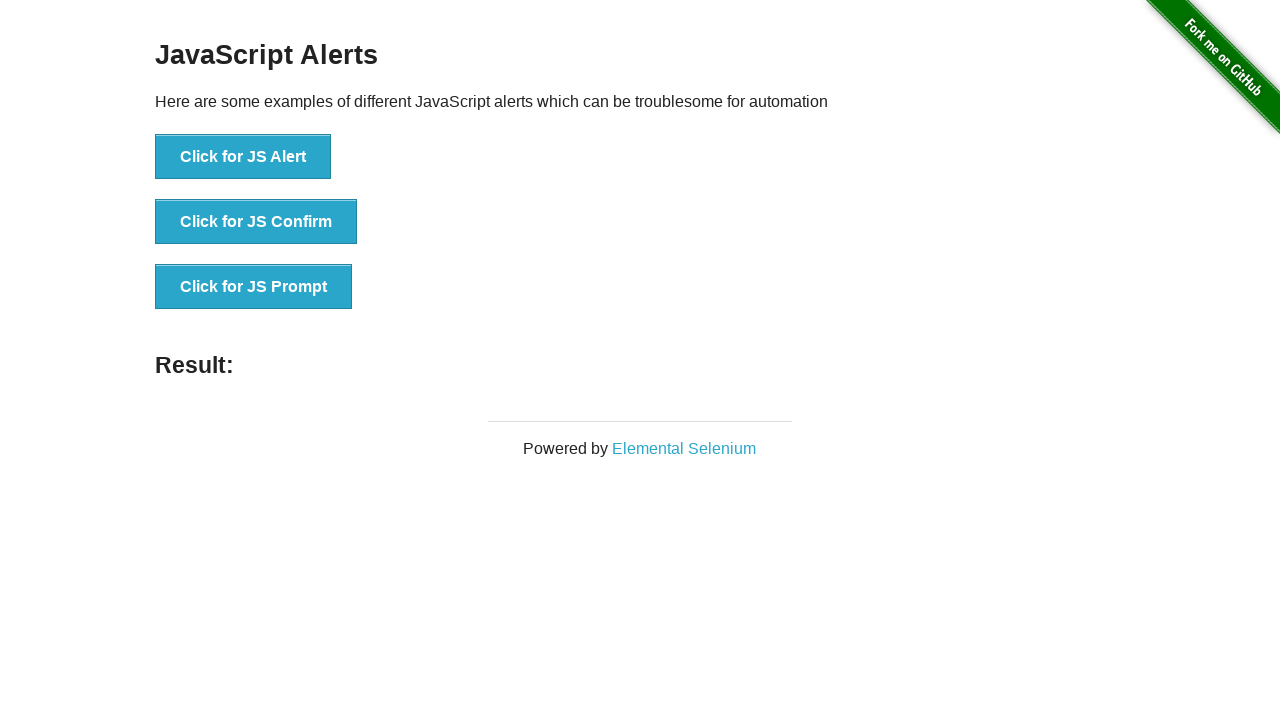

Set up dialog handler to dismiss confirm dialogs
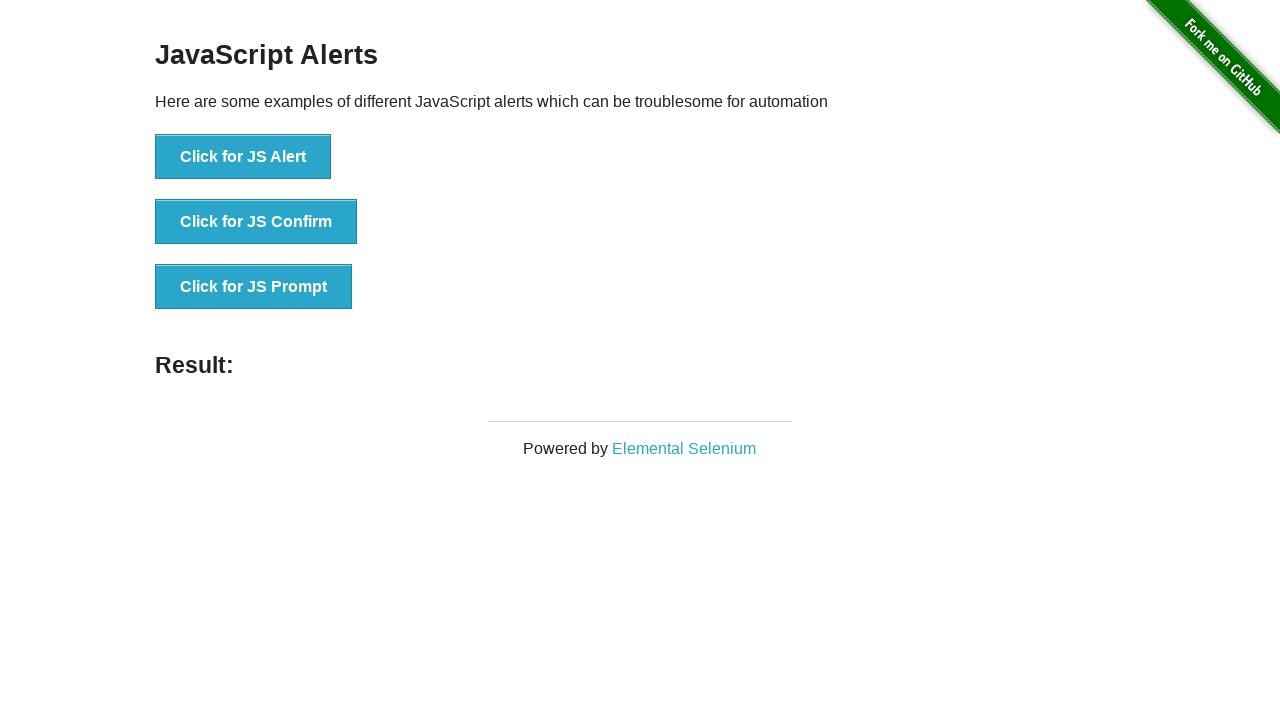

Clicked button to trigger JavaScript confirm dialog at (256, 222) on xpath=//button[text() = 'Click for JS Confirm']
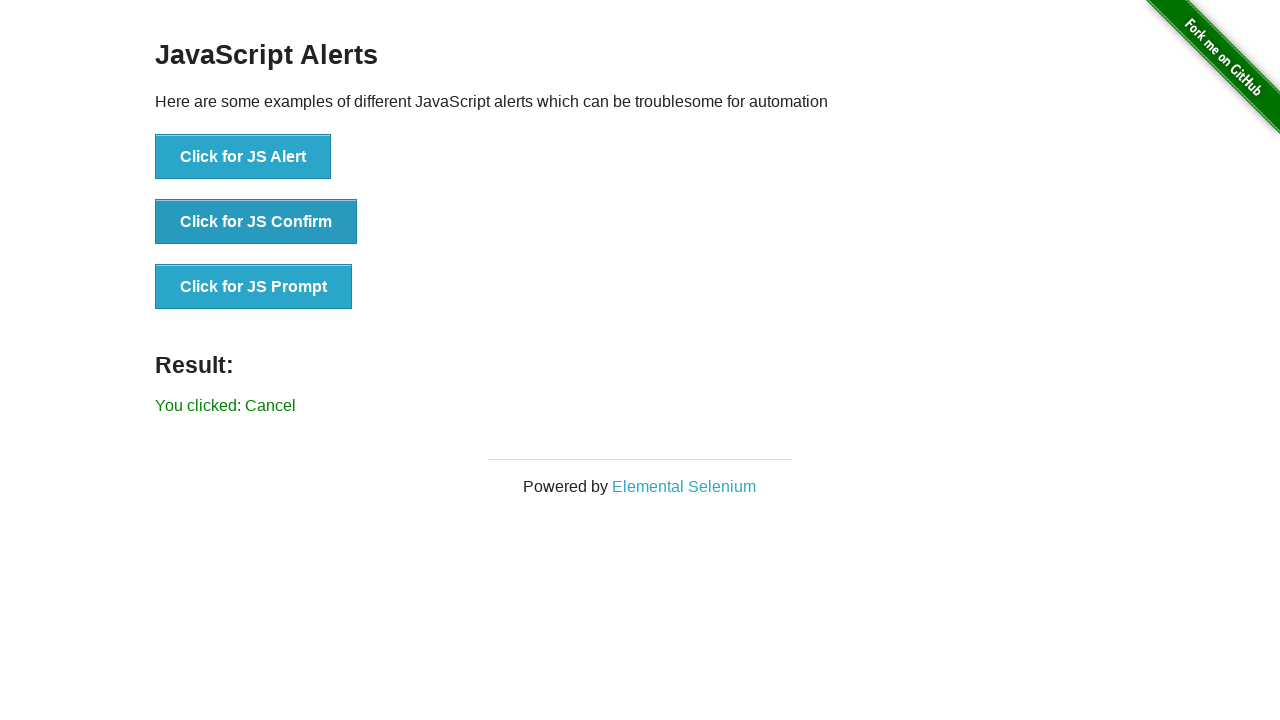

Result message element loaded after dismissing dialog
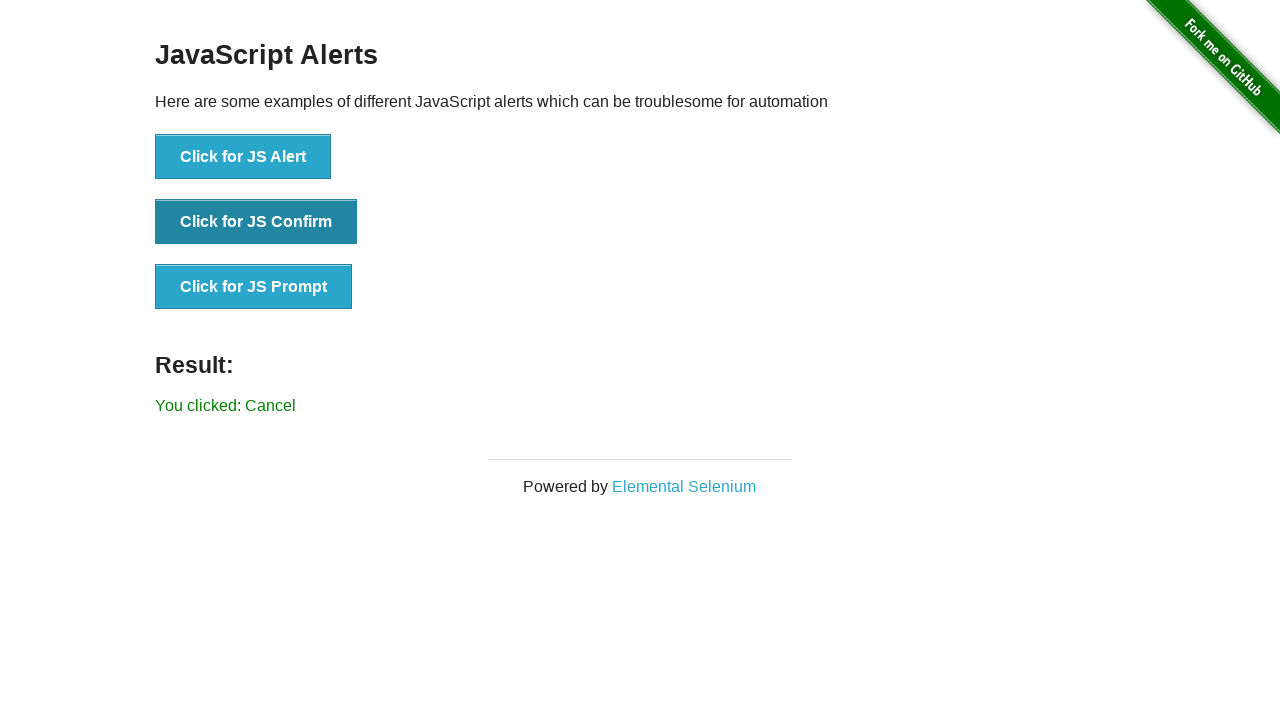

Retrieved result text from page
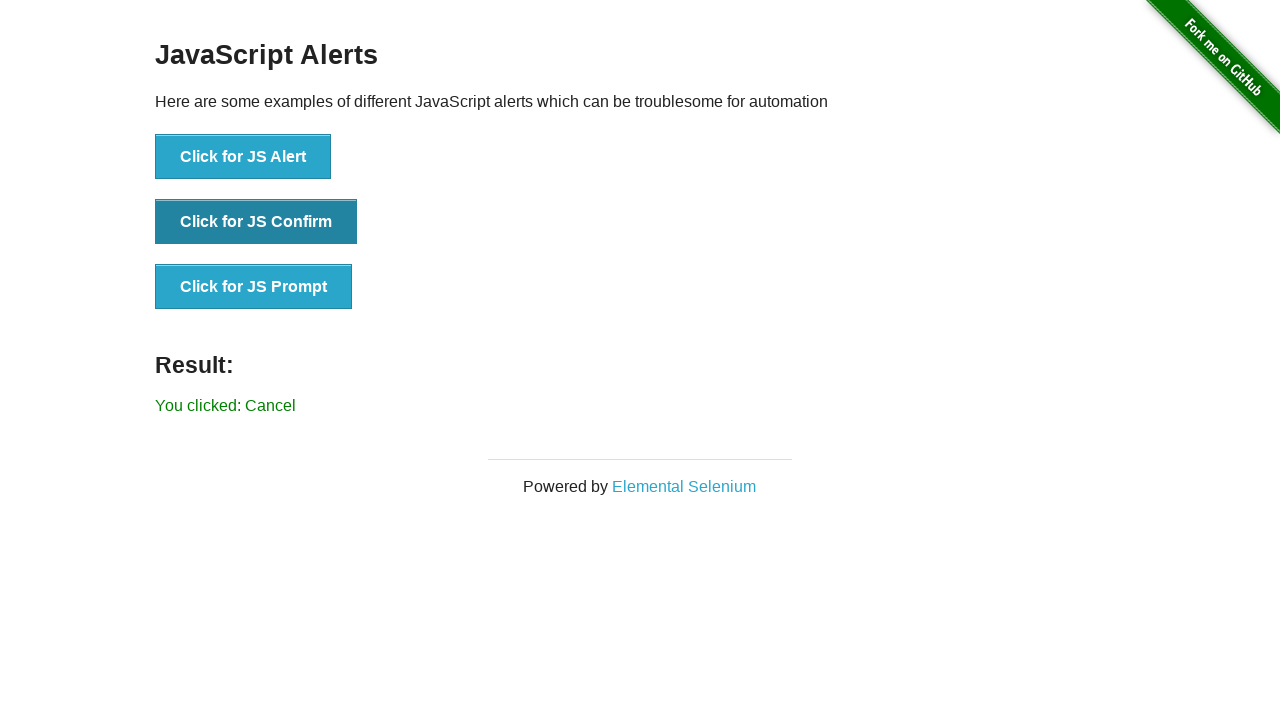

Verified that result text matches expected cancel message
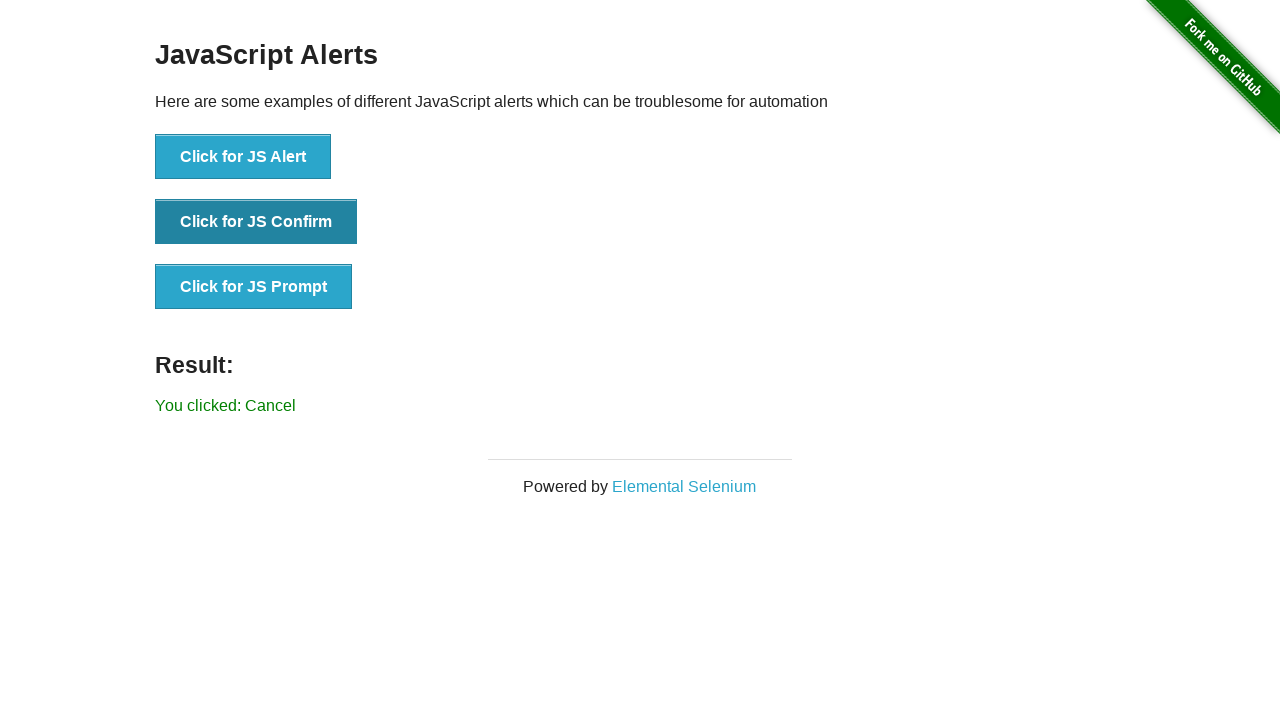

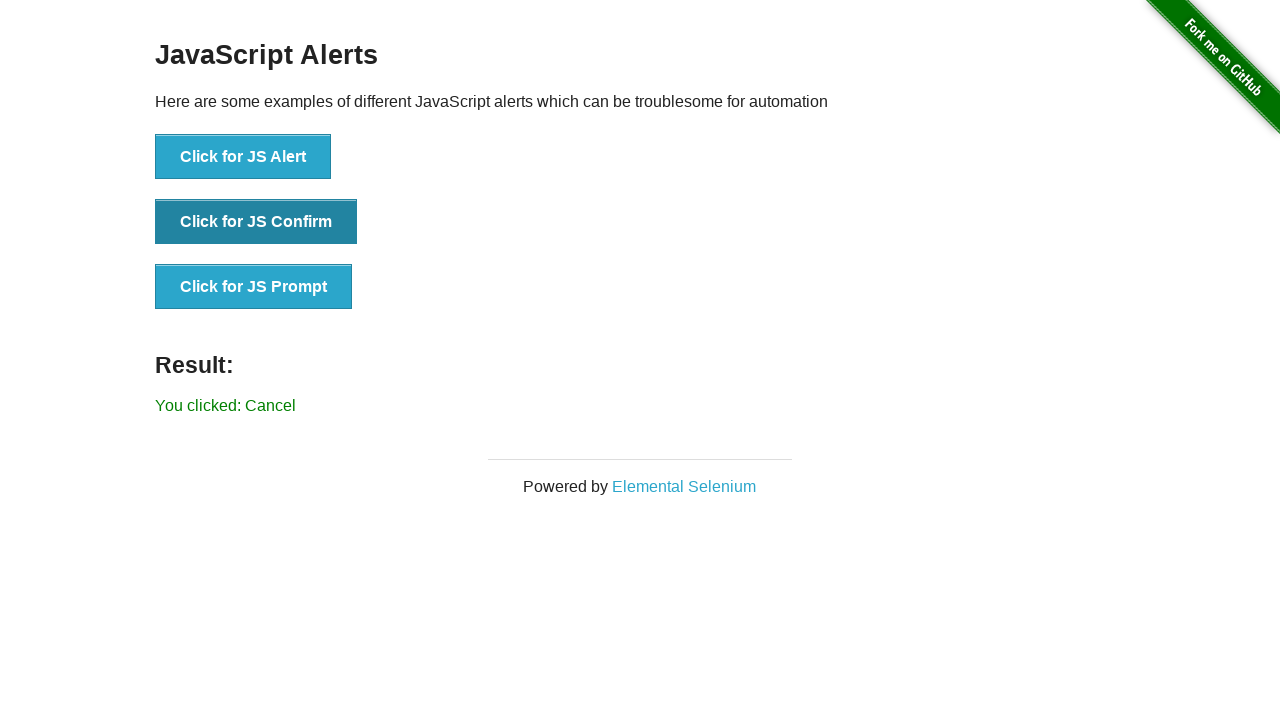